Verifies that there are exactly 3 buttons with the 'button' class on the challenging DOM page

Starting URL: https://the-internet.herokuapp.com/challenging_dom

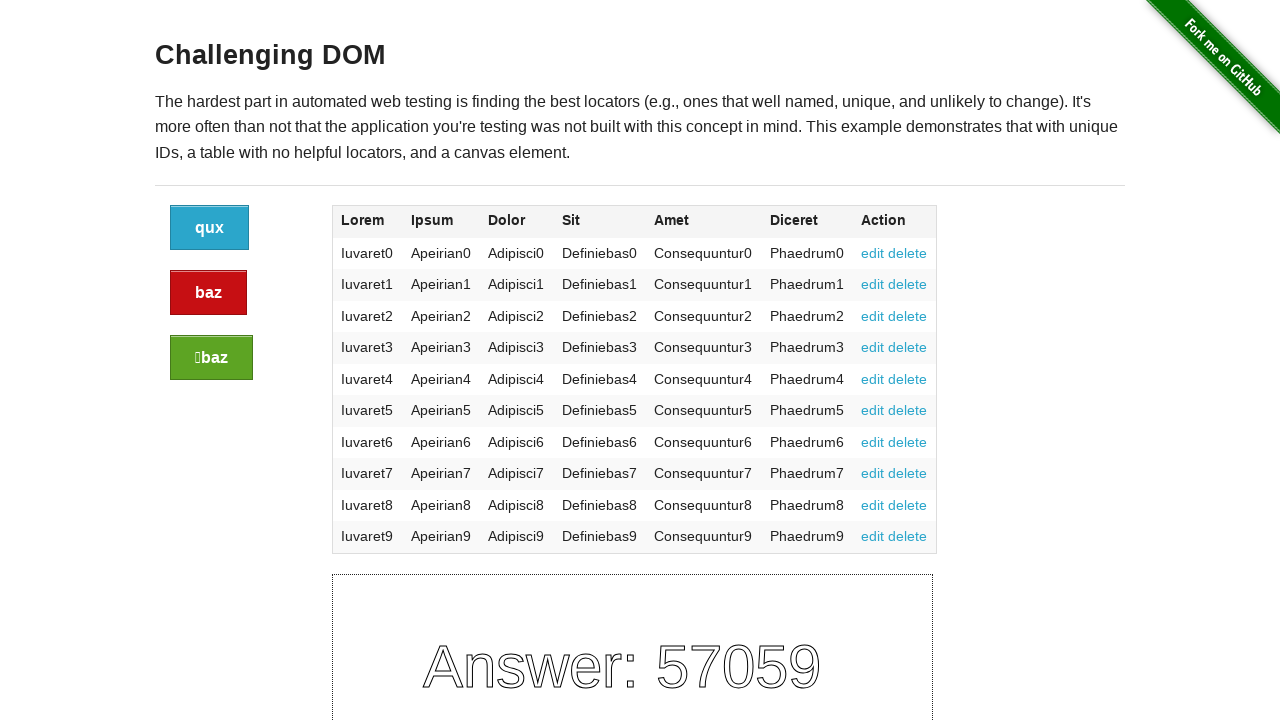

Navigated to the challenging DOM page
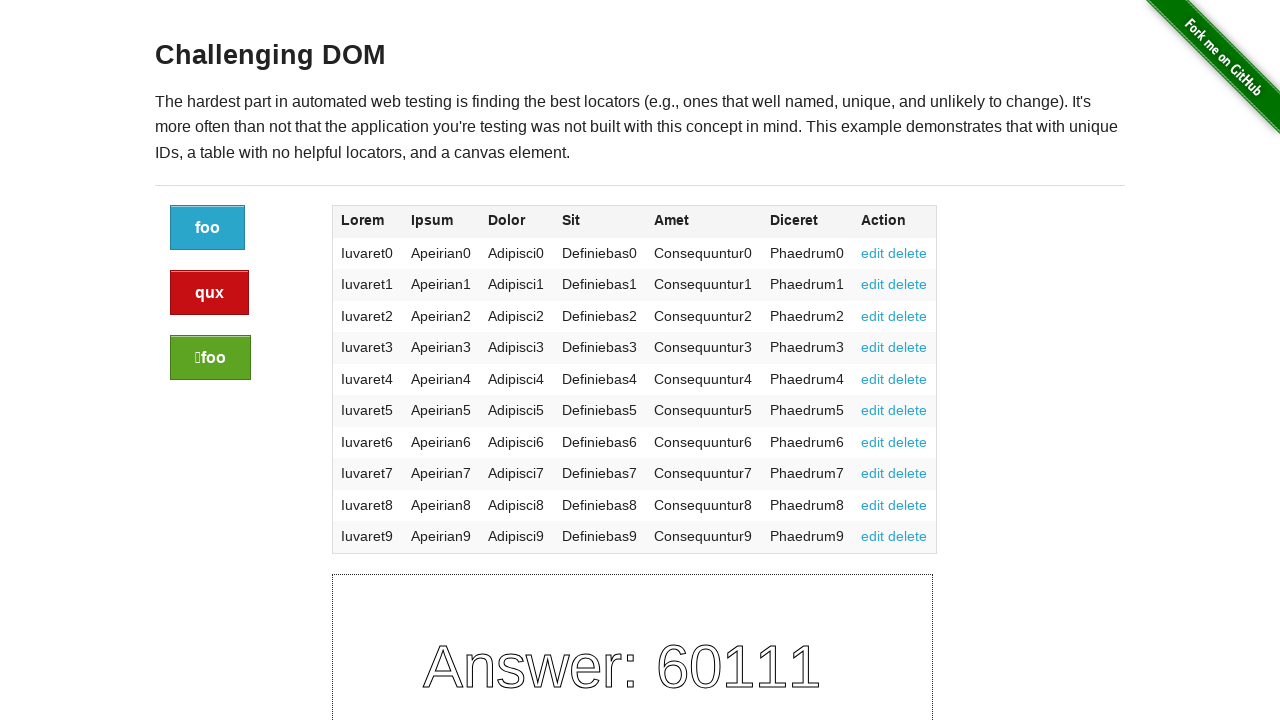

Located all button elements with 'button' class
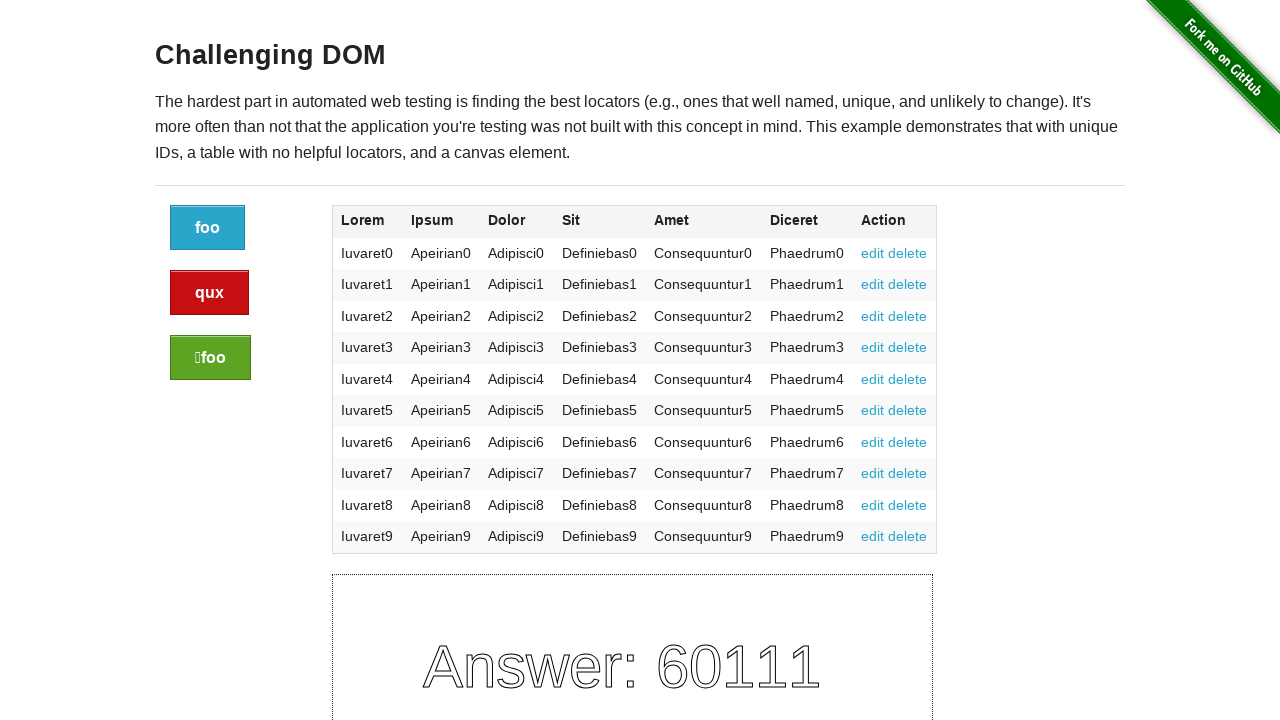

Verified that exactly 3 buttons with 'button' class exist on the page
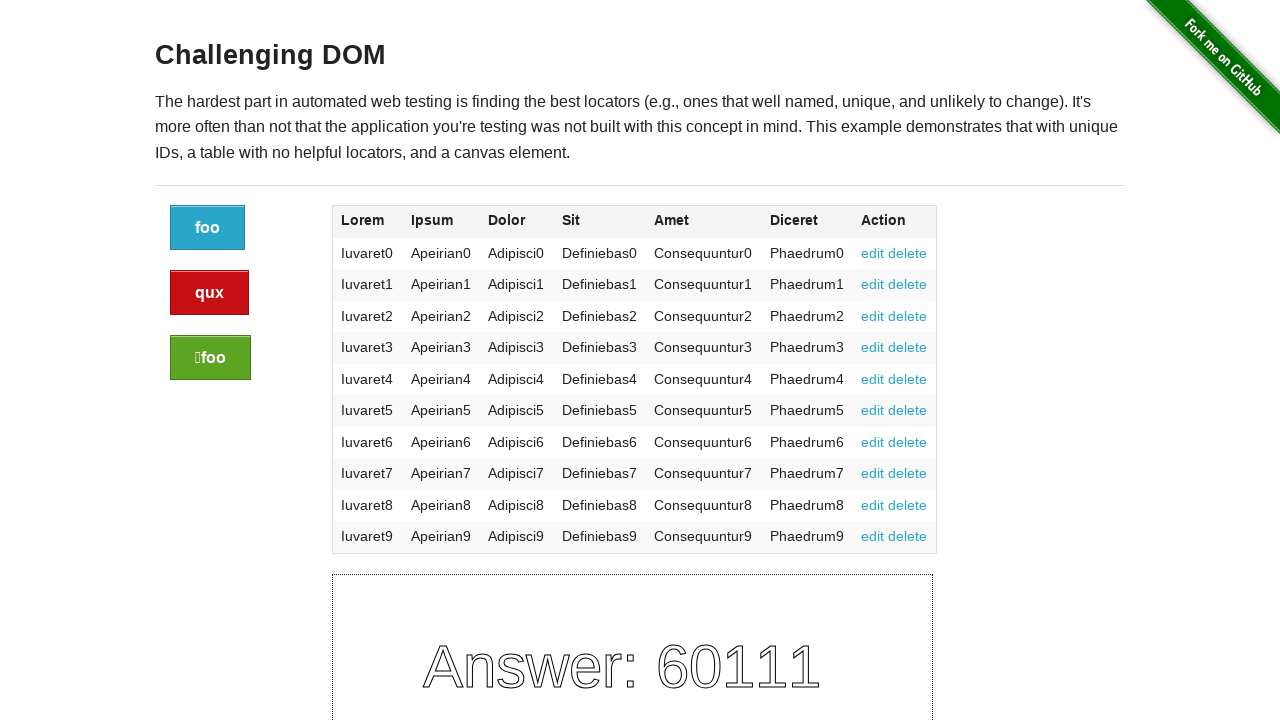

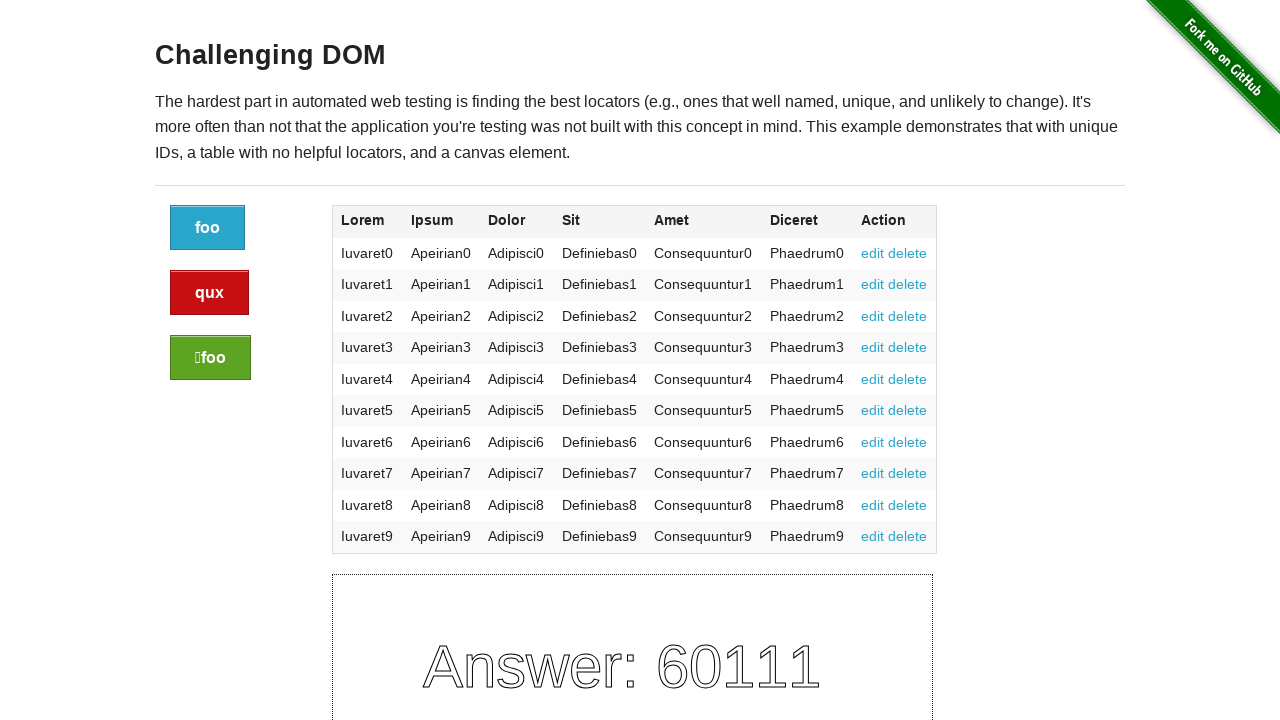